Tests mouse hover functionality by moving the cursor over three different image elements to trigger hover states and reveal hidden content.

Starting URL: https://the-internet.herokuapp.com/hovers

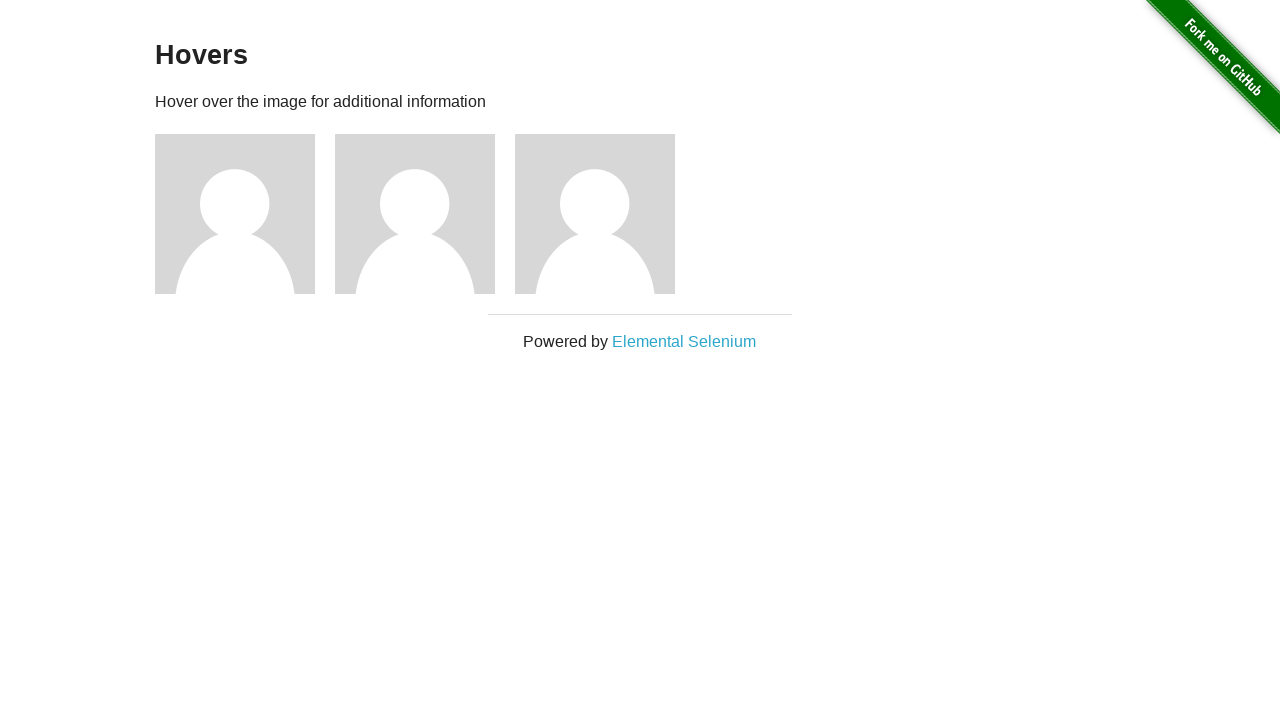

Hovered over the first user image at (235, 214) on xpath=//*[@id='content']/div/div[1]/img
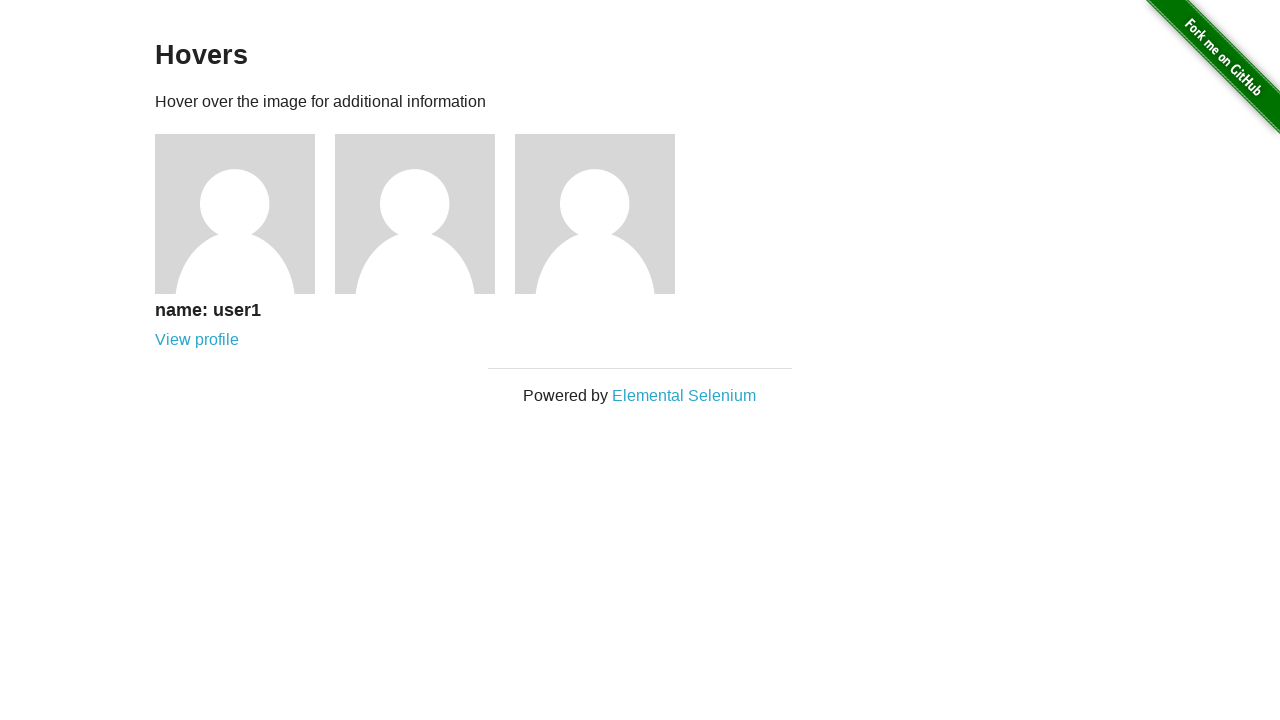

Waited 1500ms for hover effect to display on first image
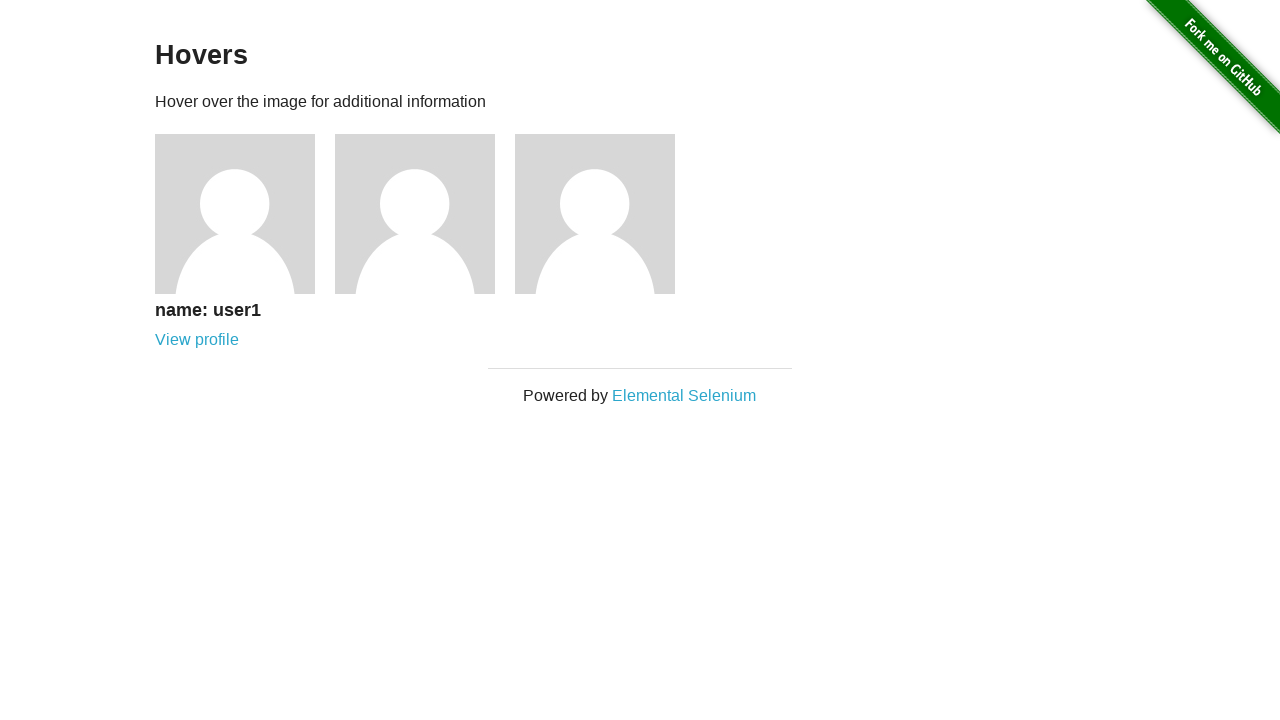

Hovered over the second user image at (415, 214) on xpath=//*[@id='content']/div/div[2]/img
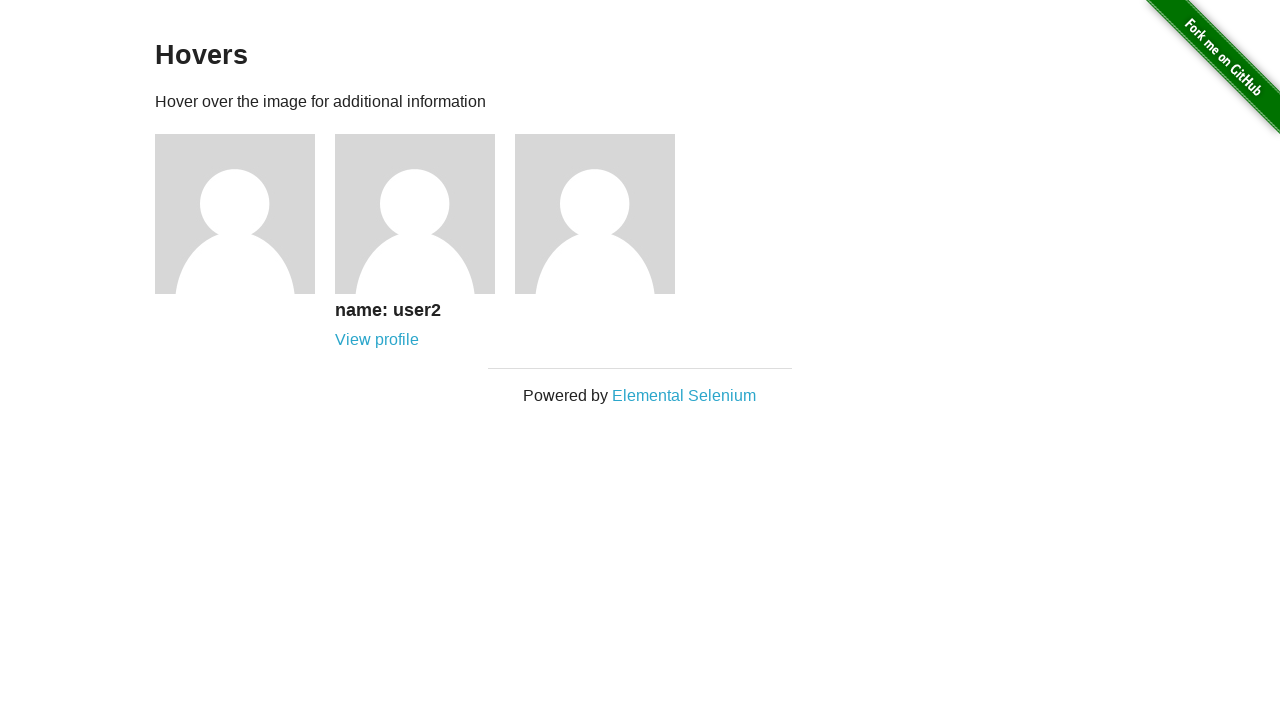

Waited 1500ms for hover effect to display on second image
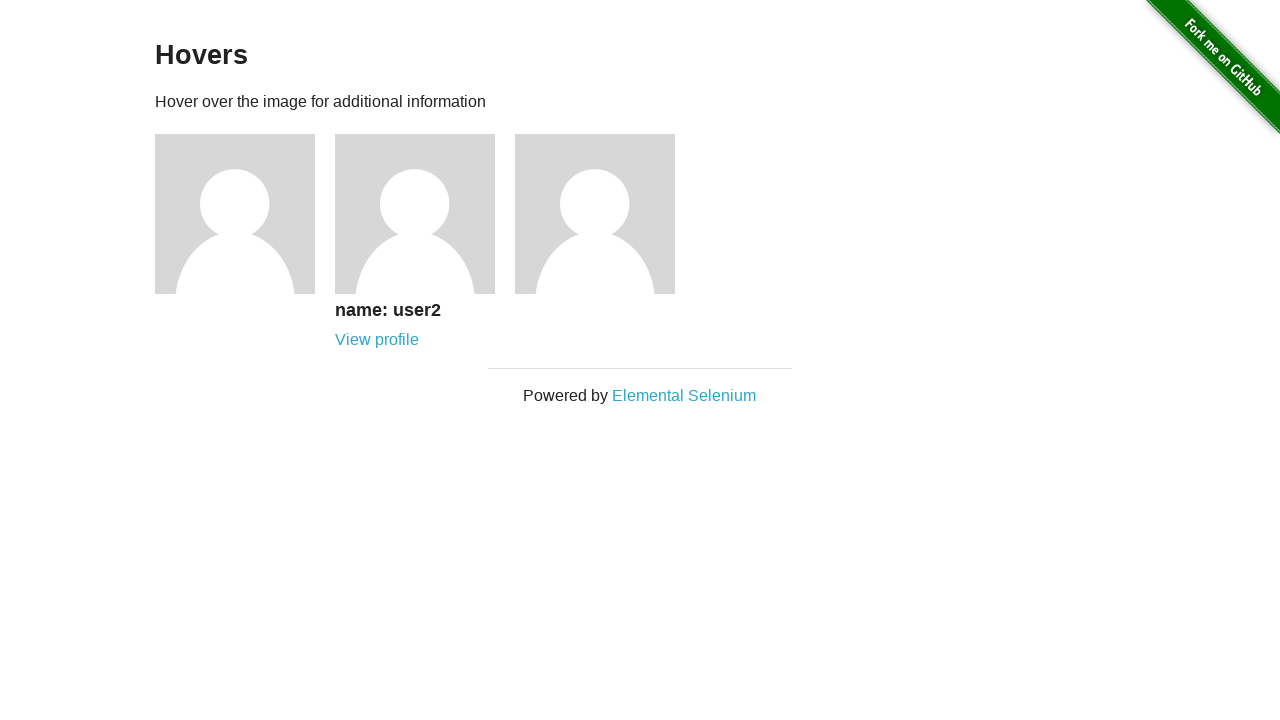

Hovered over the third user image at (595, 214) on xpath=//*[@id='content']/div/div[3]/img
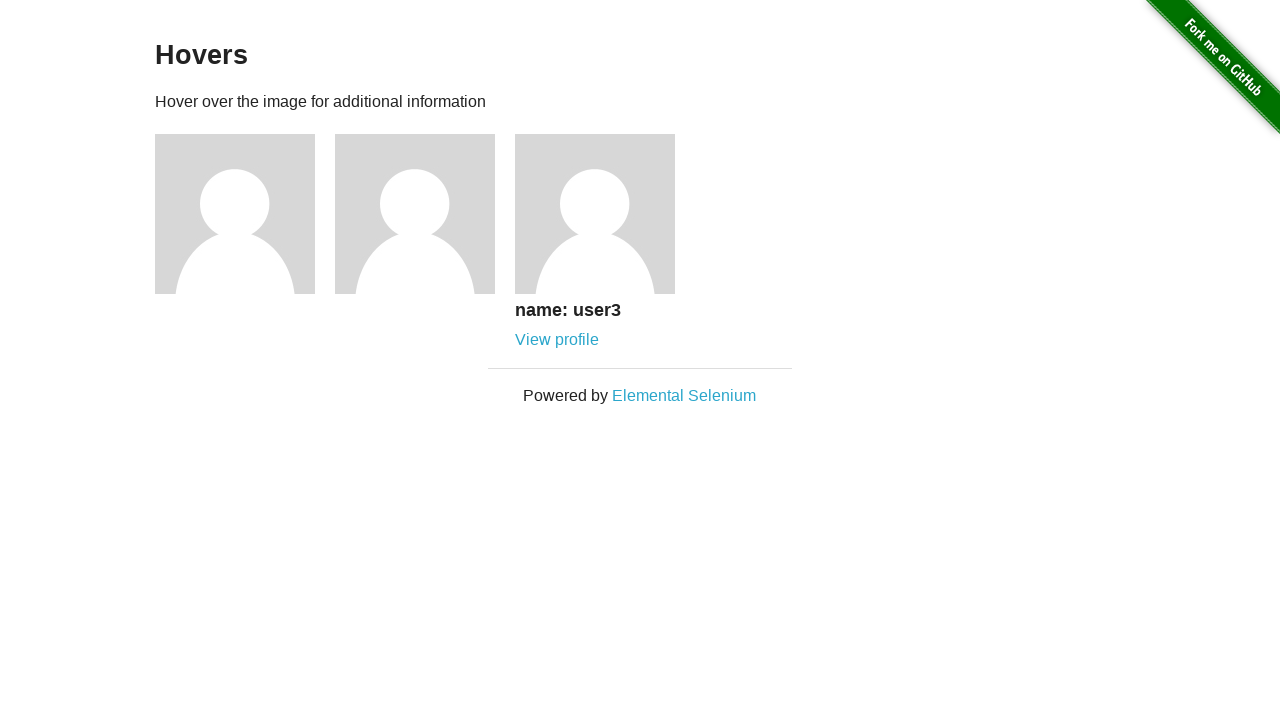

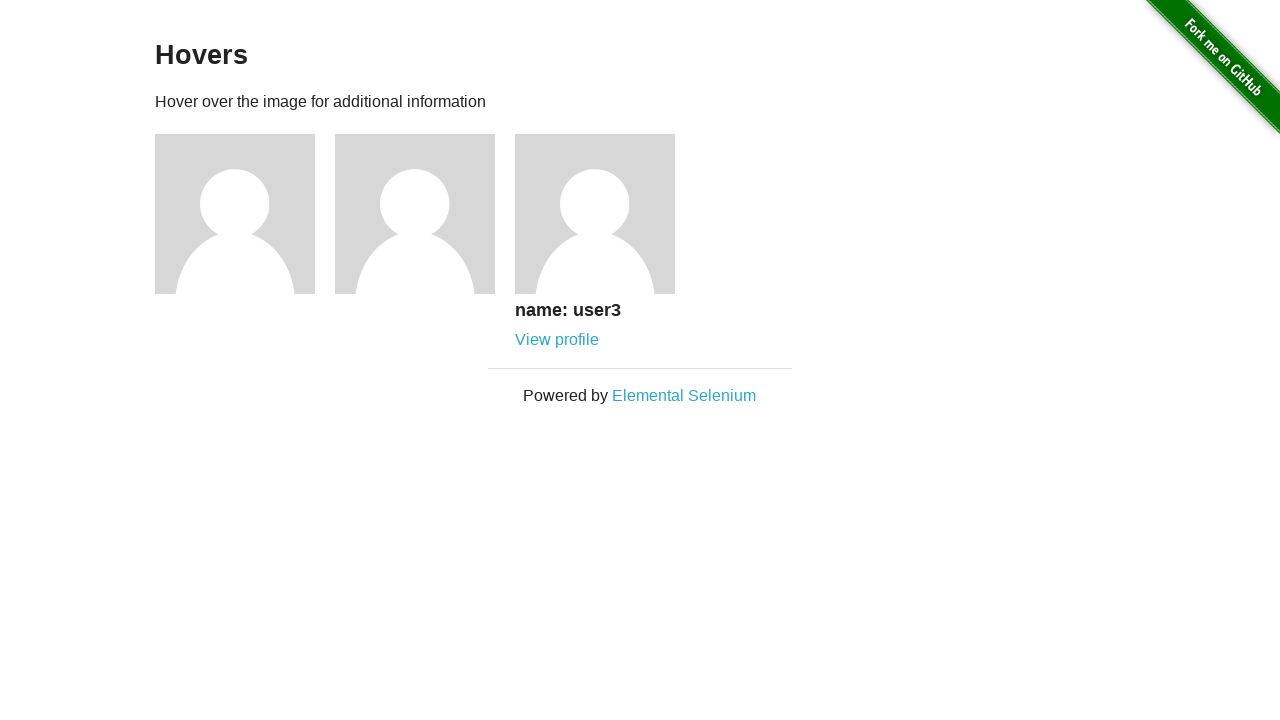